Tests JavaScript alert handling by triggering an alert, accepting it, and verifying the success message

Starting URL: https://the-internet.herokuapp.com/javascript_alerts

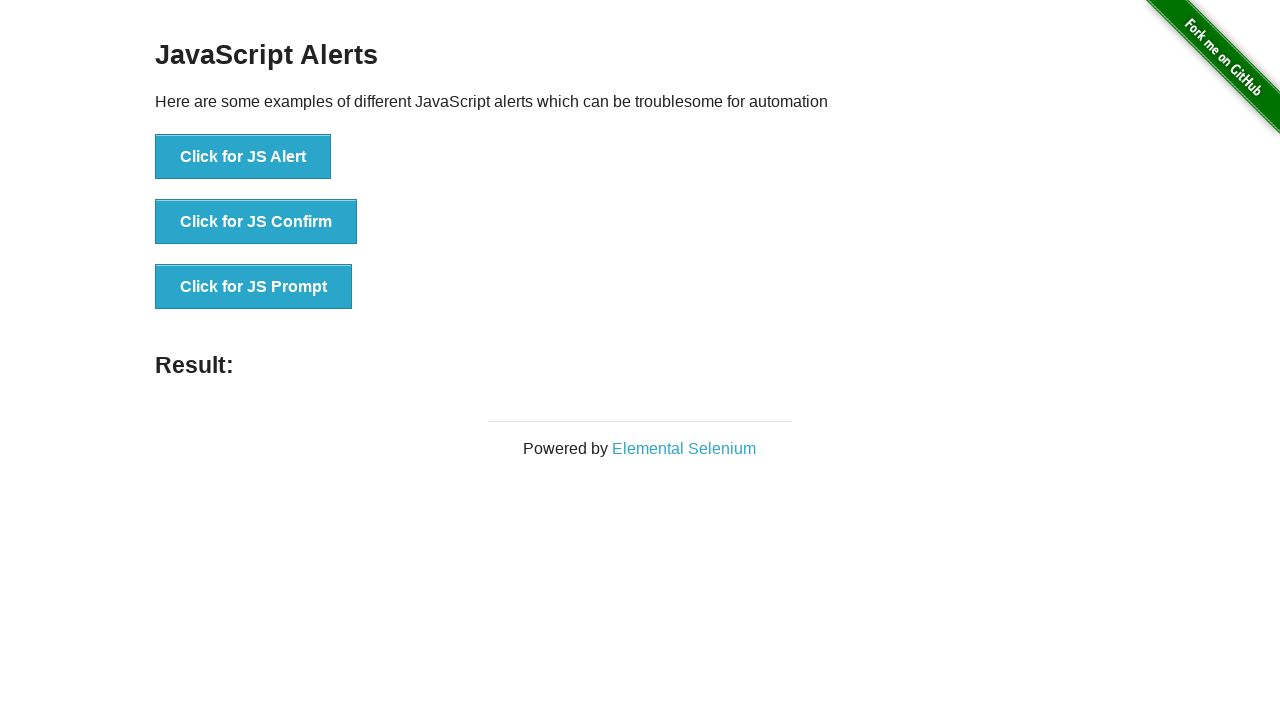

Clicked button to trigger JavaScript alert at (243, 157) on xpath=//button[@onclick='jsAlert()']
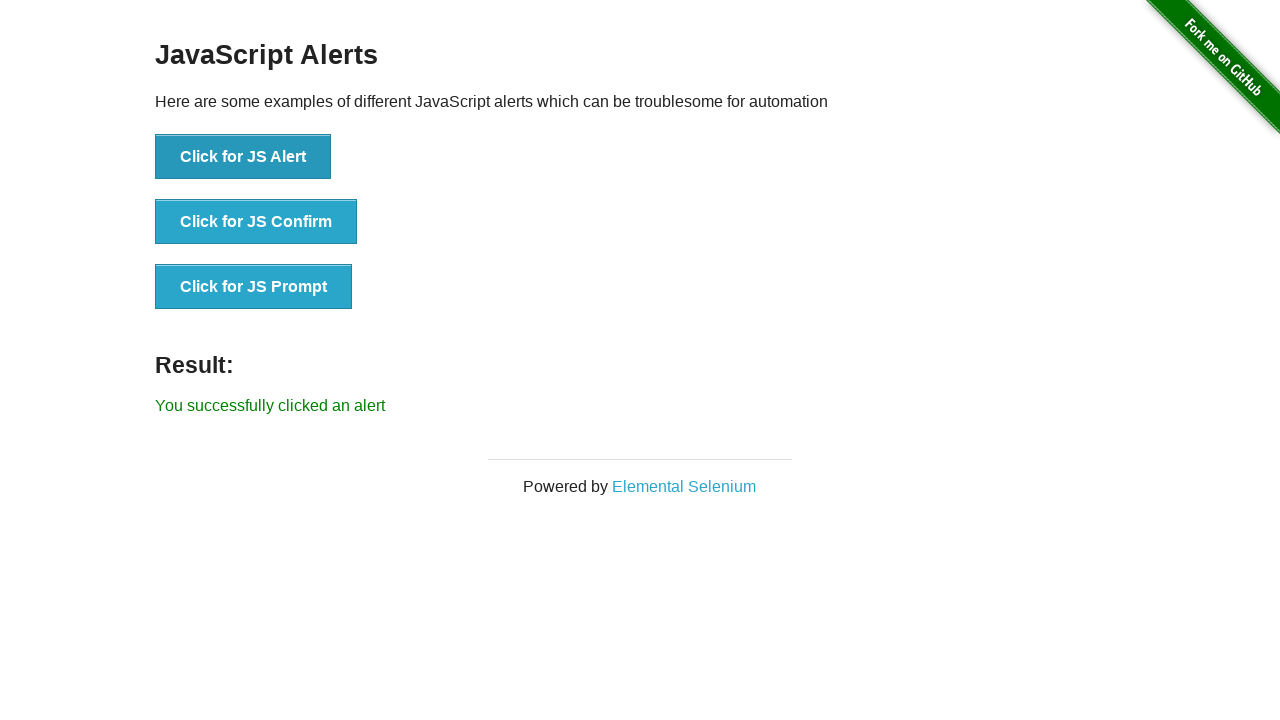

Registered dialog handler to accept alerts
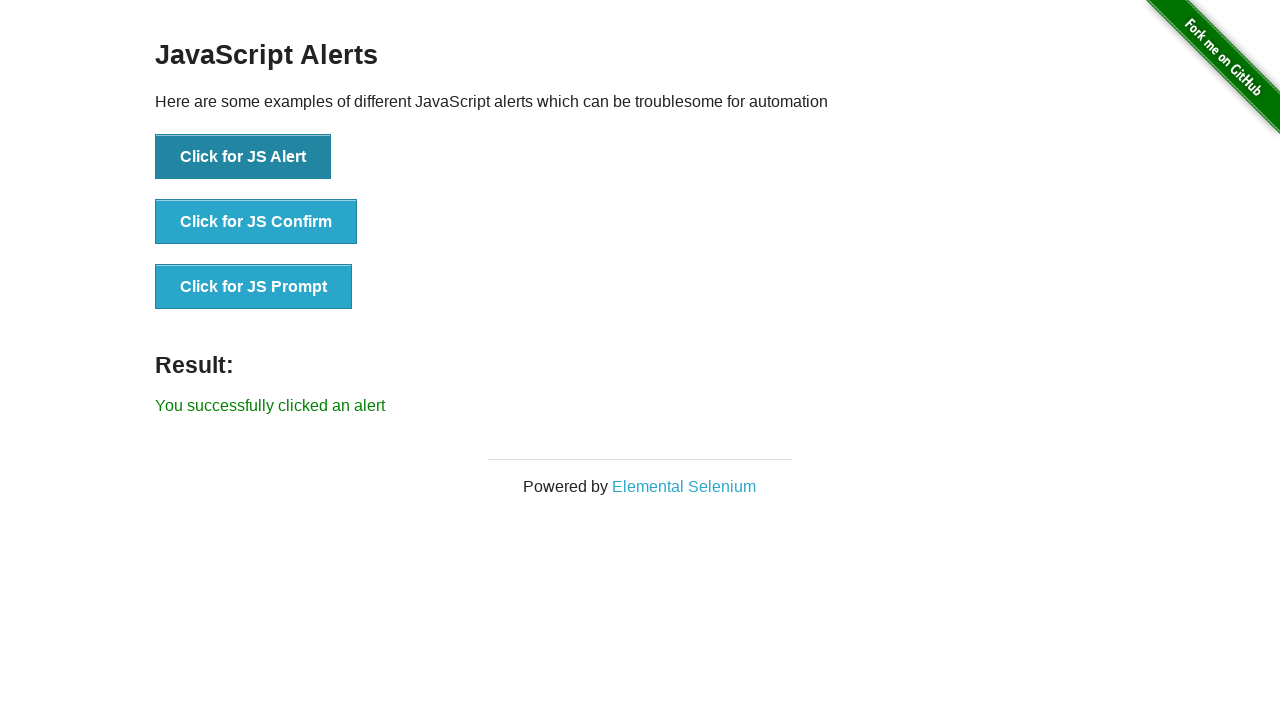

Clicked button again to trigger alert with handler active at (243, 157) on xpath=//button[@onclick='jsAlert()']
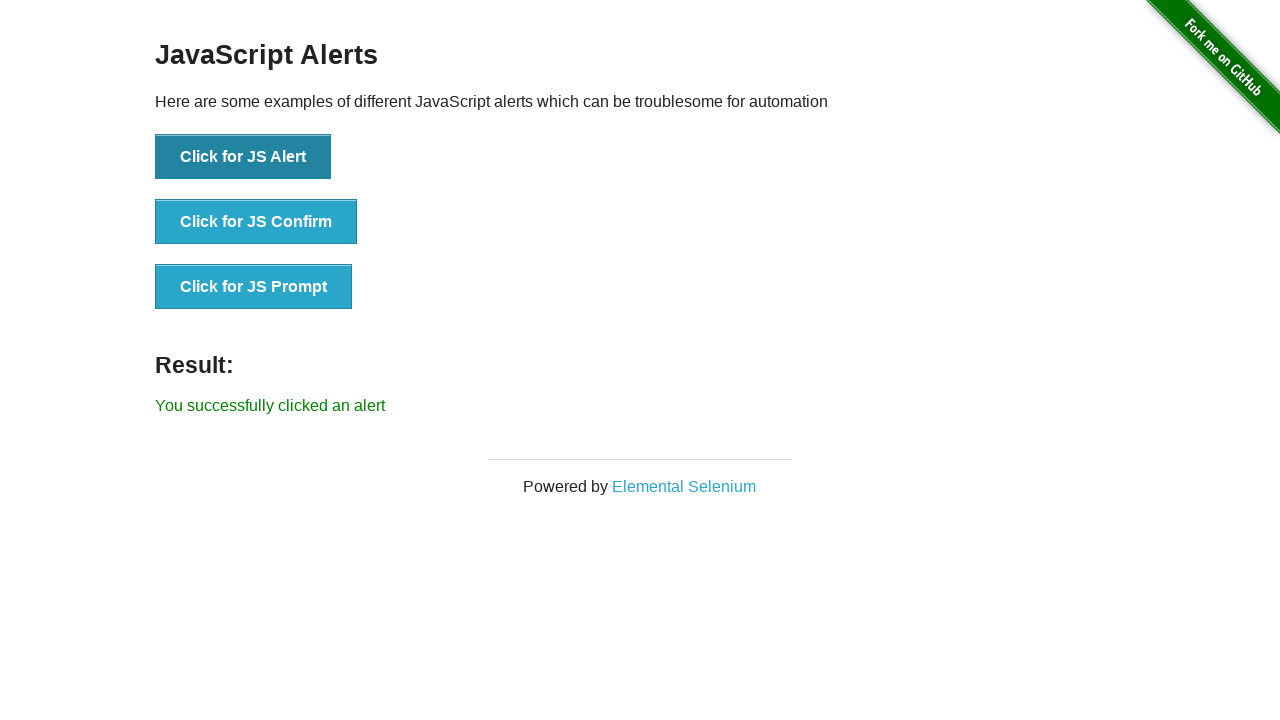

Retrieved result message text from page
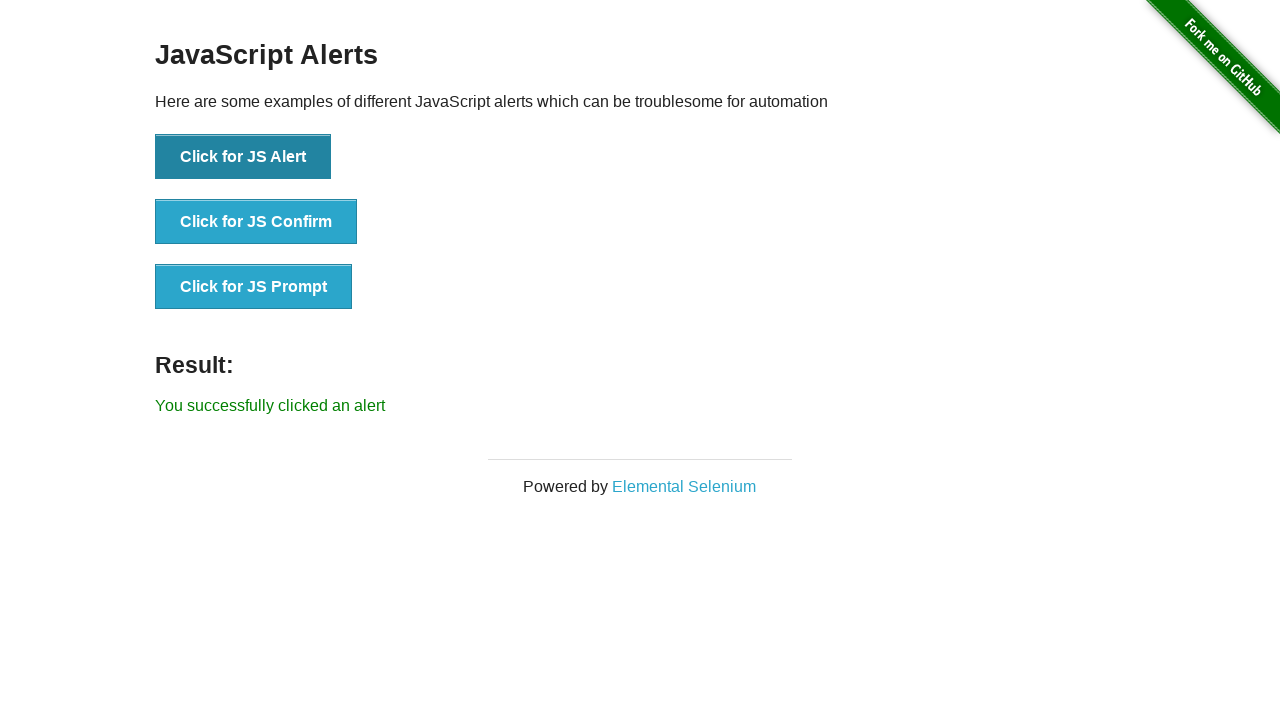

Verified result message matches expected success text
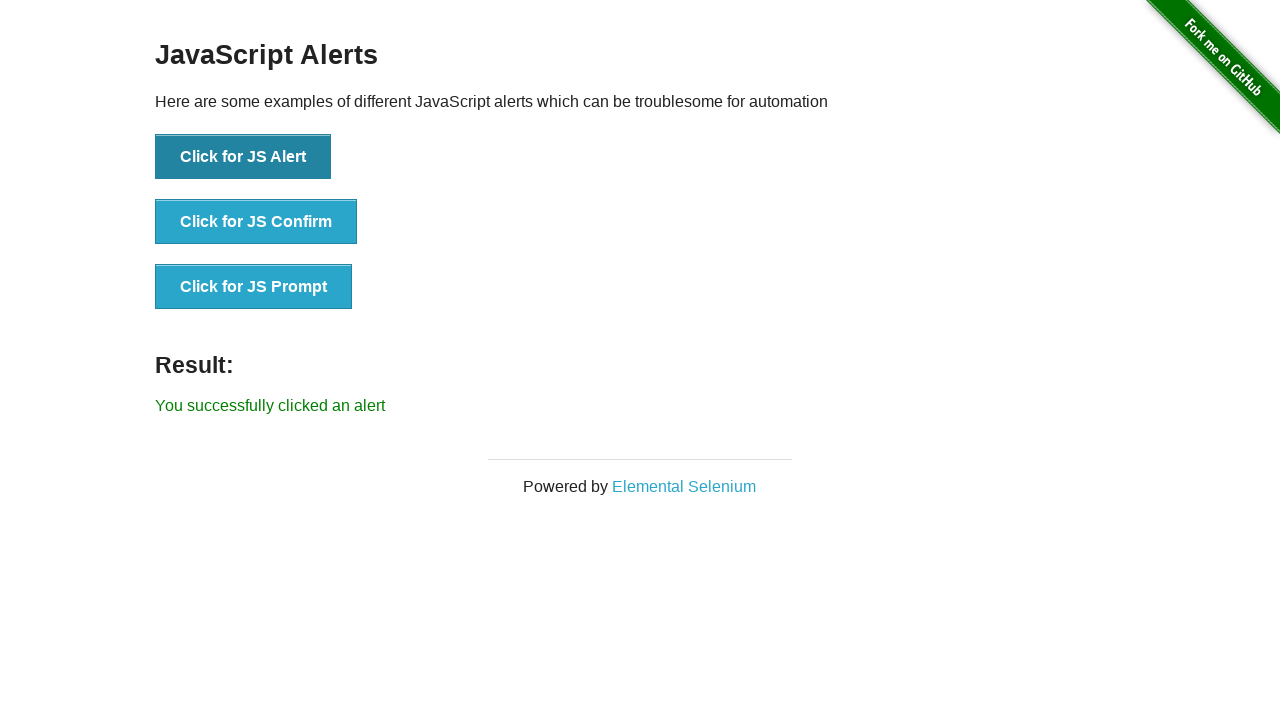

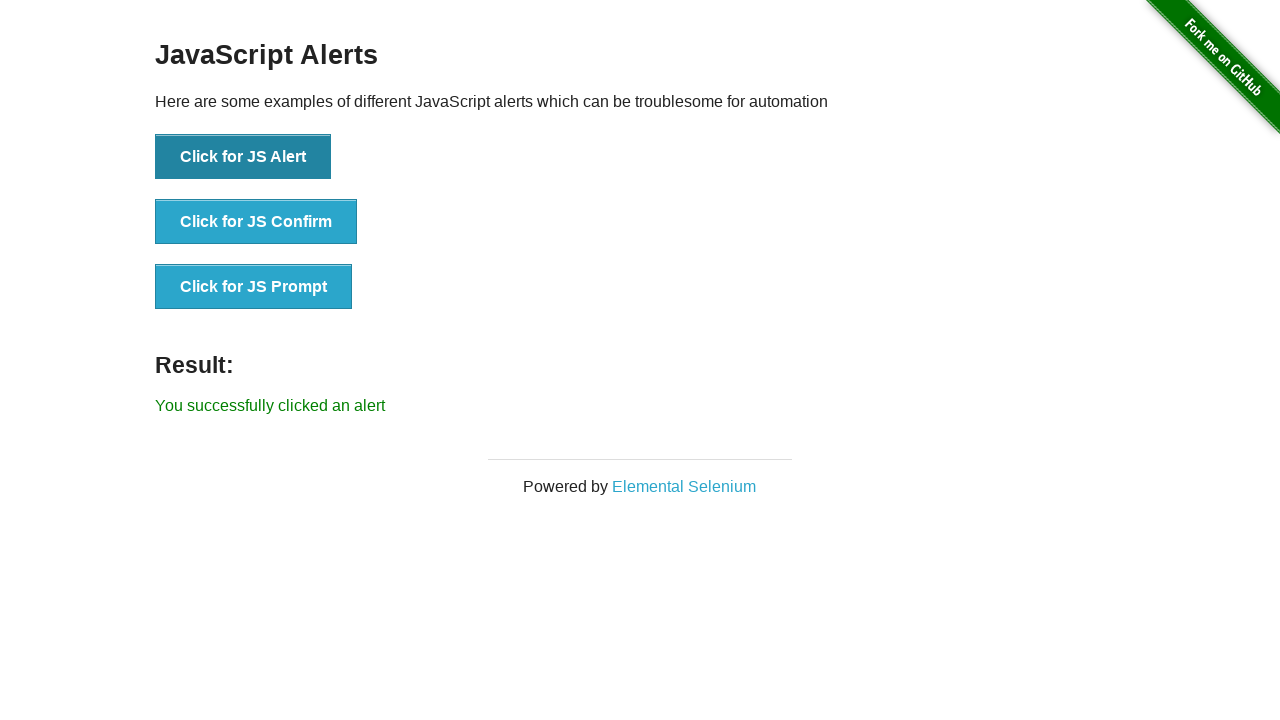